Tests registration form validation when confirm password does not match original password

Starting URL: https://alada.vn/tai-khoan/dang-ky.html

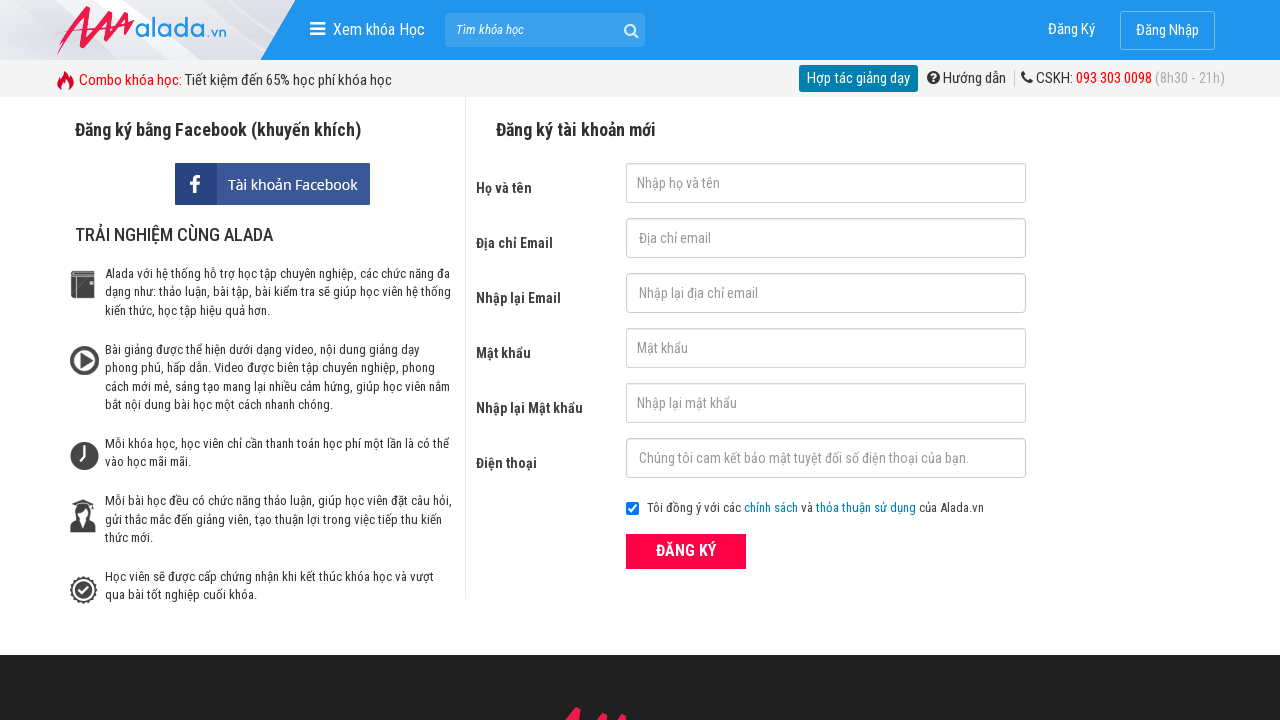

Filled first name field with 'donal' on #txtFirstname
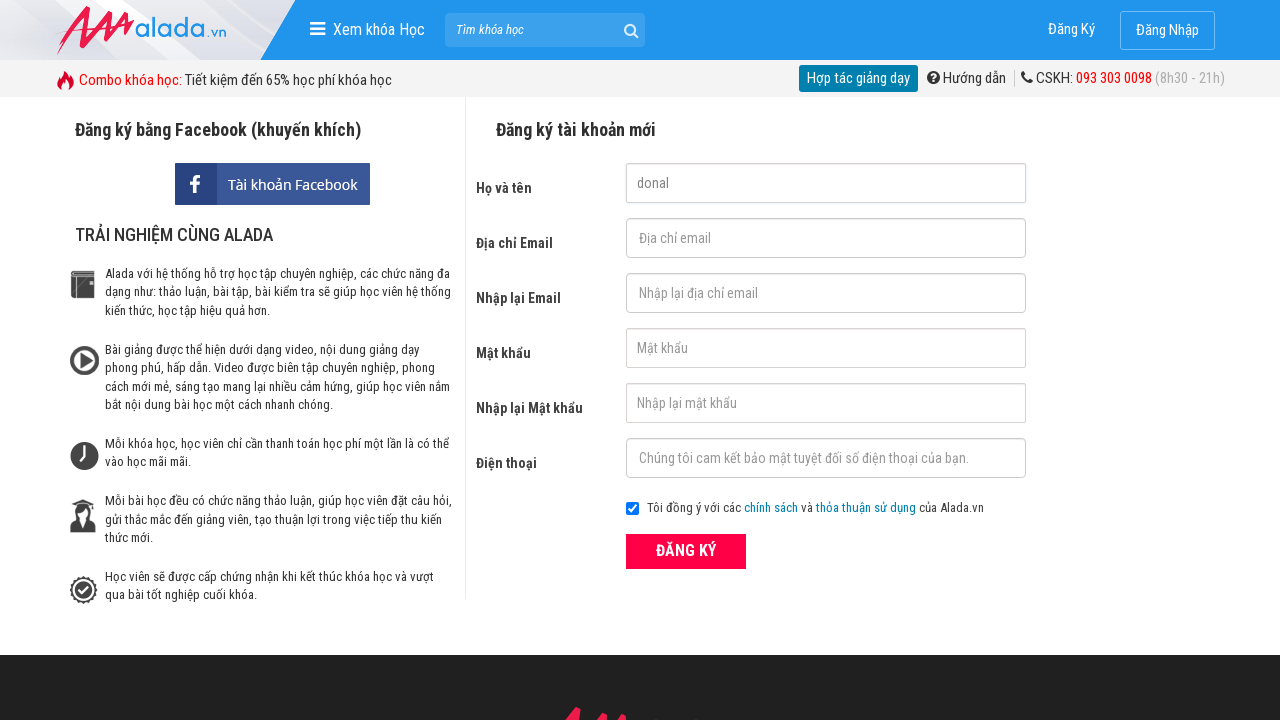

Filled email field with 'joy@99.com' on #txtEmail
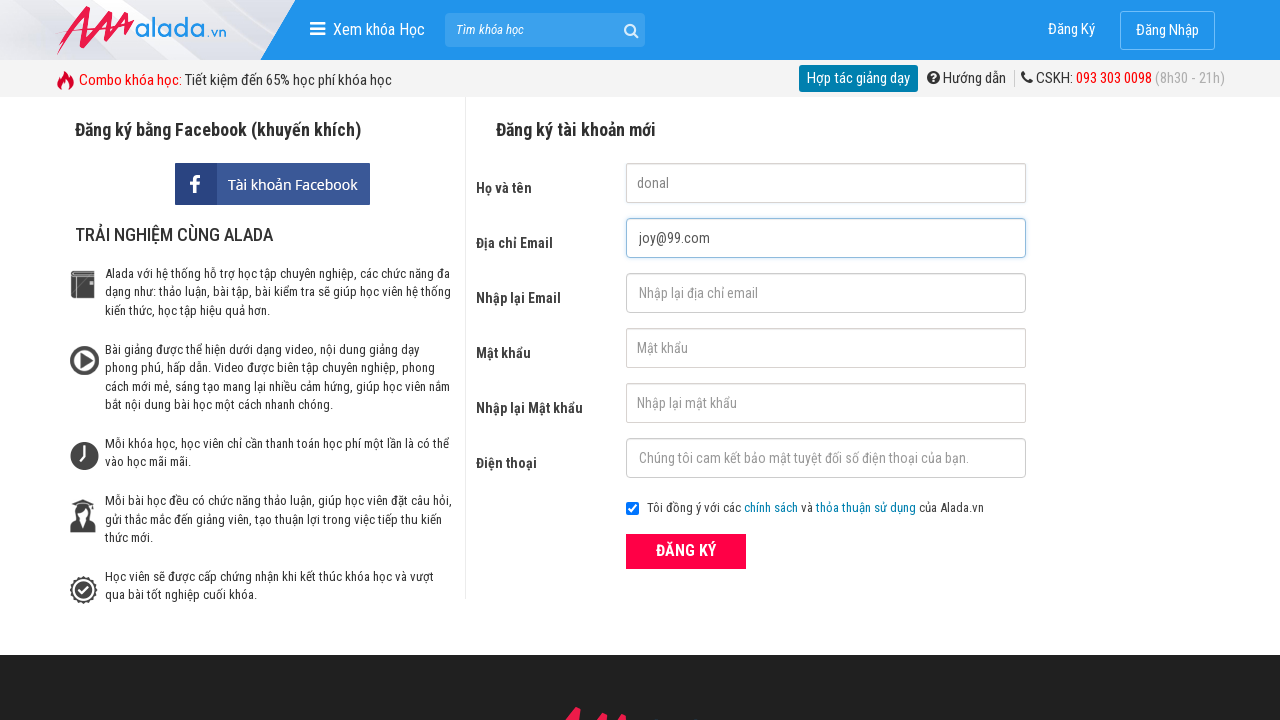

Filled confirm email field with 'joy@99.comm' (mismatched) on #txtCEmail
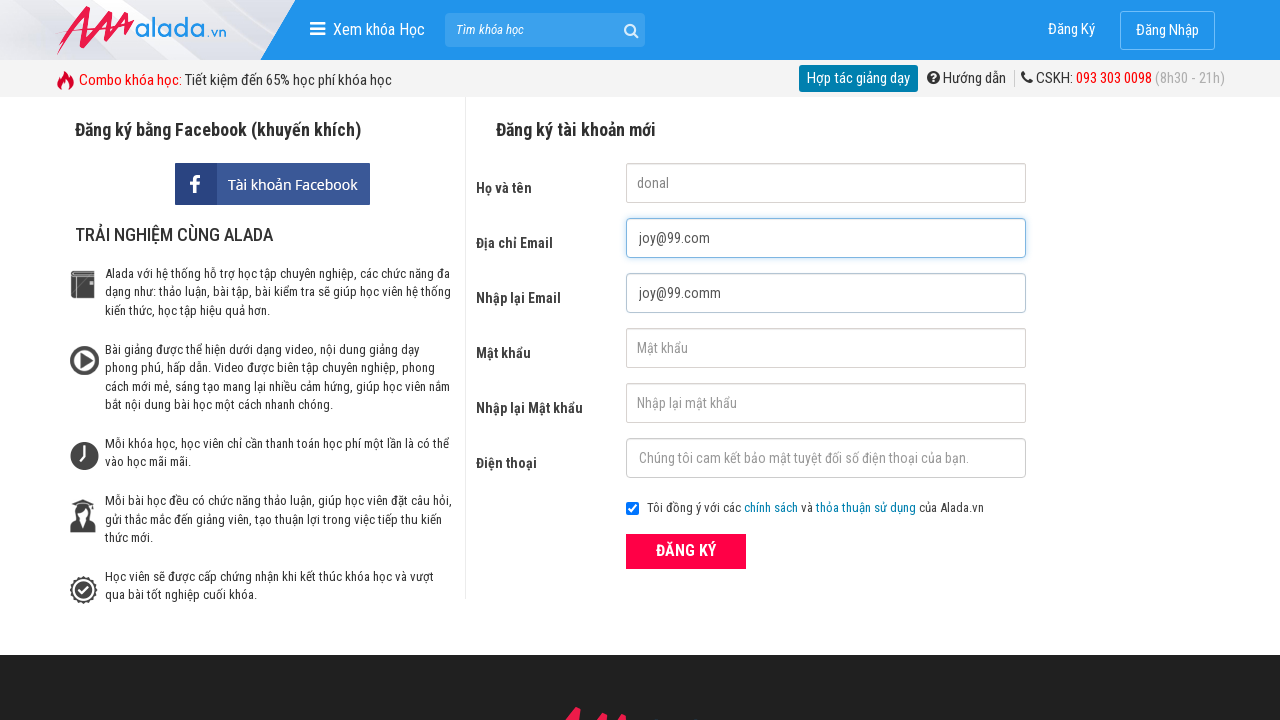

Filled password field with '123456' on #txtPassword
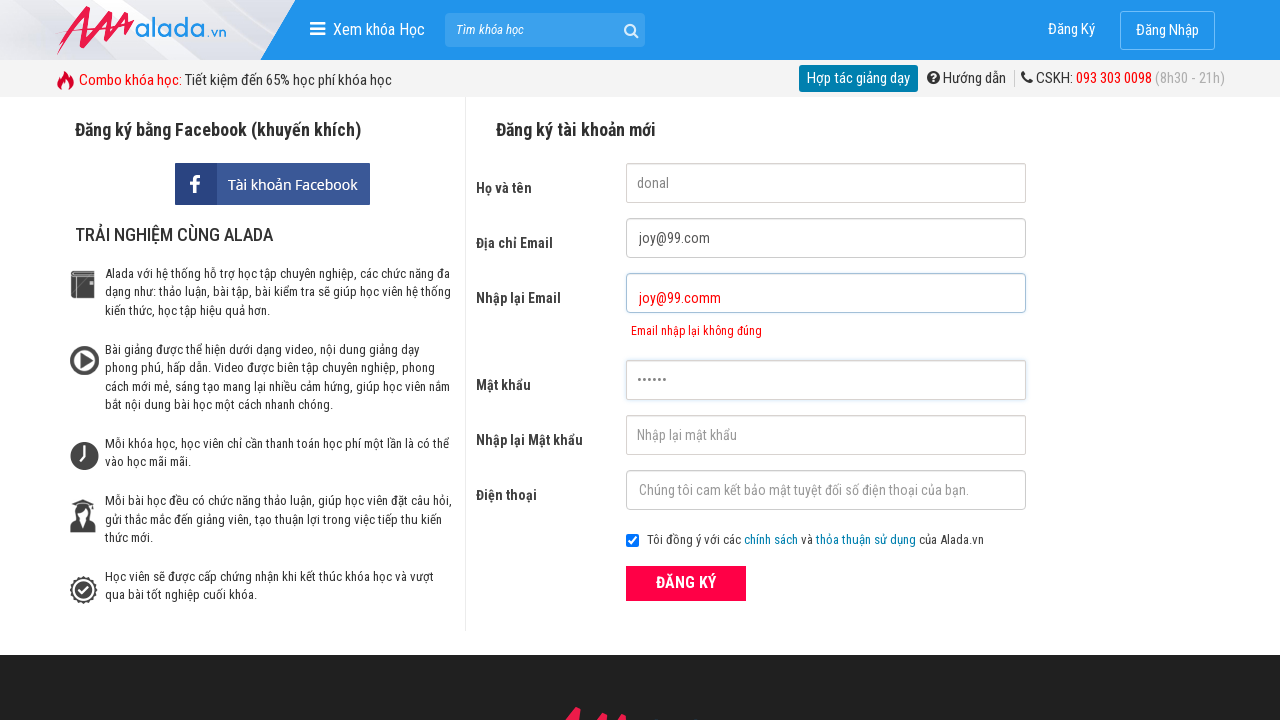

Filled confirm password field with '1123456' (mismatched) on #txtCPassword
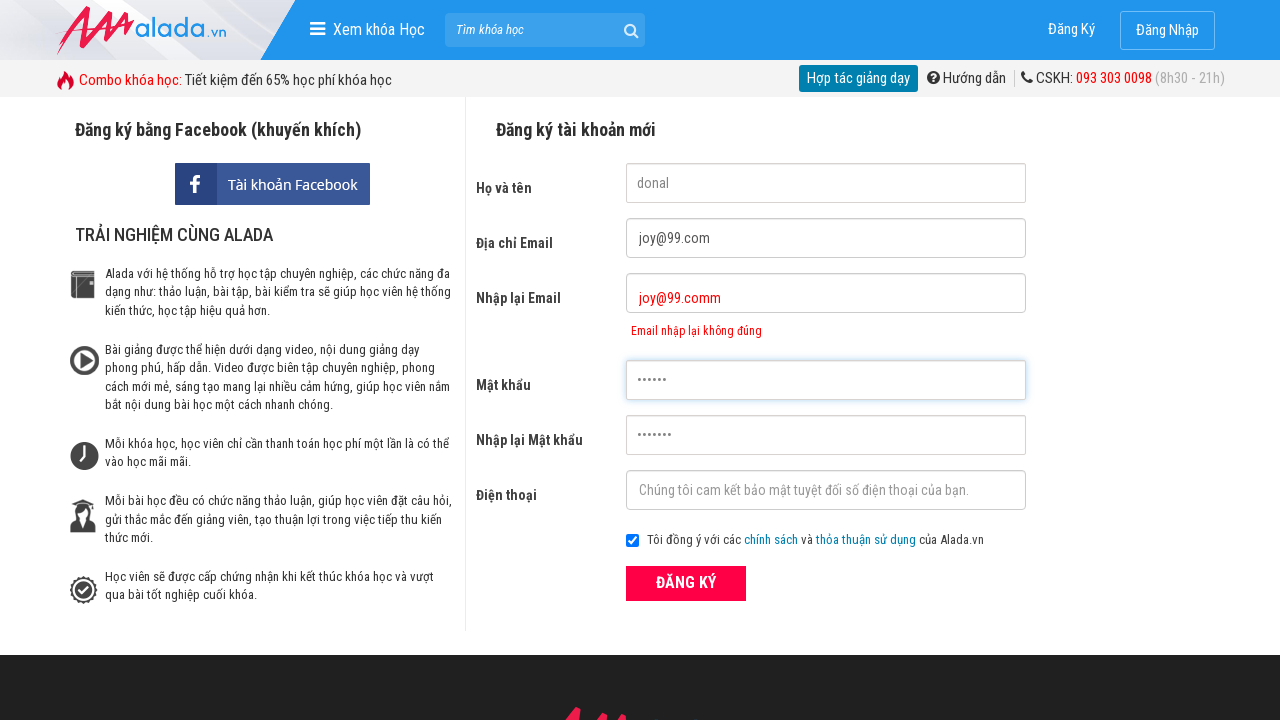

Filled phone field with '0911111111' on #txtPhone
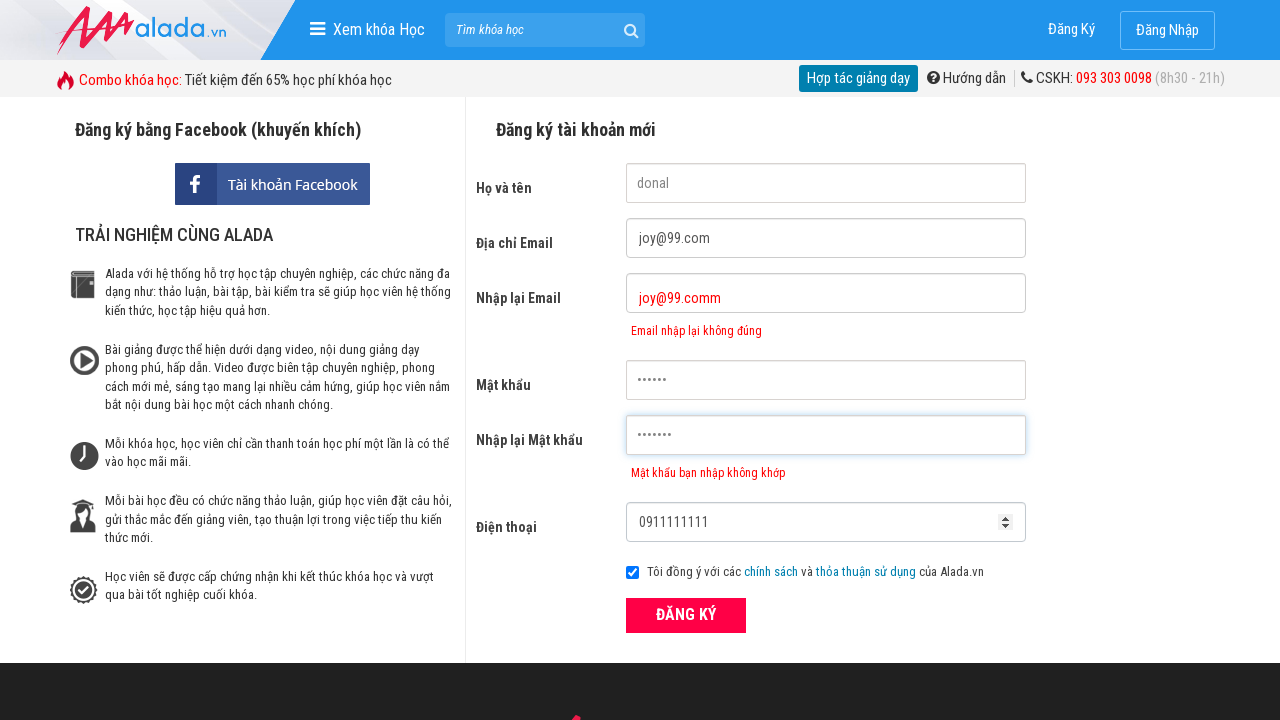

Clicked submit button to register with mismatched confirm password at (686, 615) on button[type='submit']
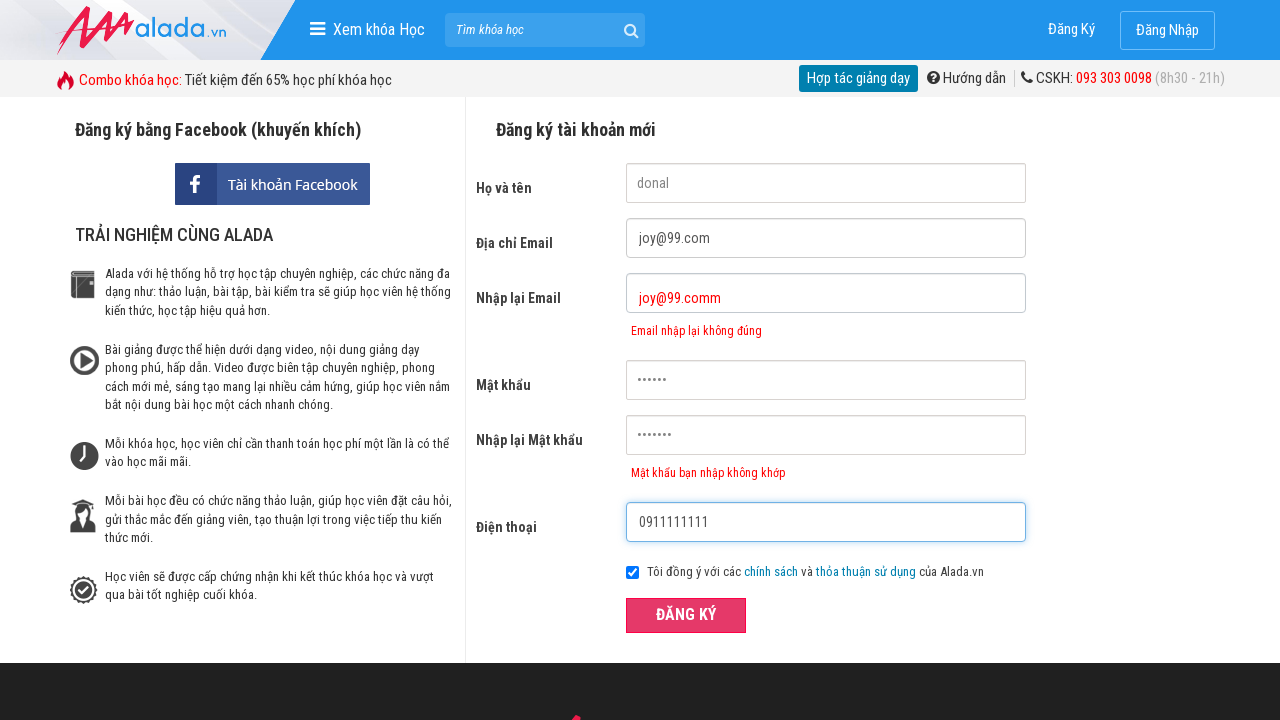

Confirmed password mismatch error message is displayed
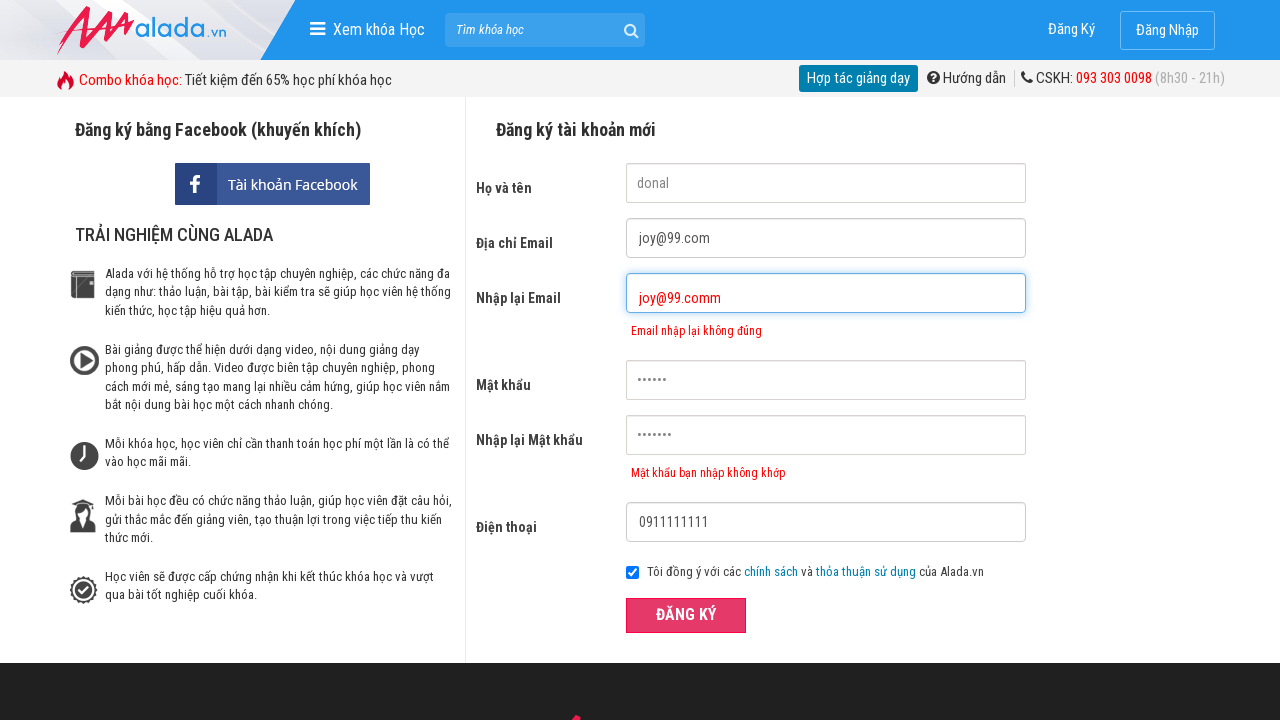

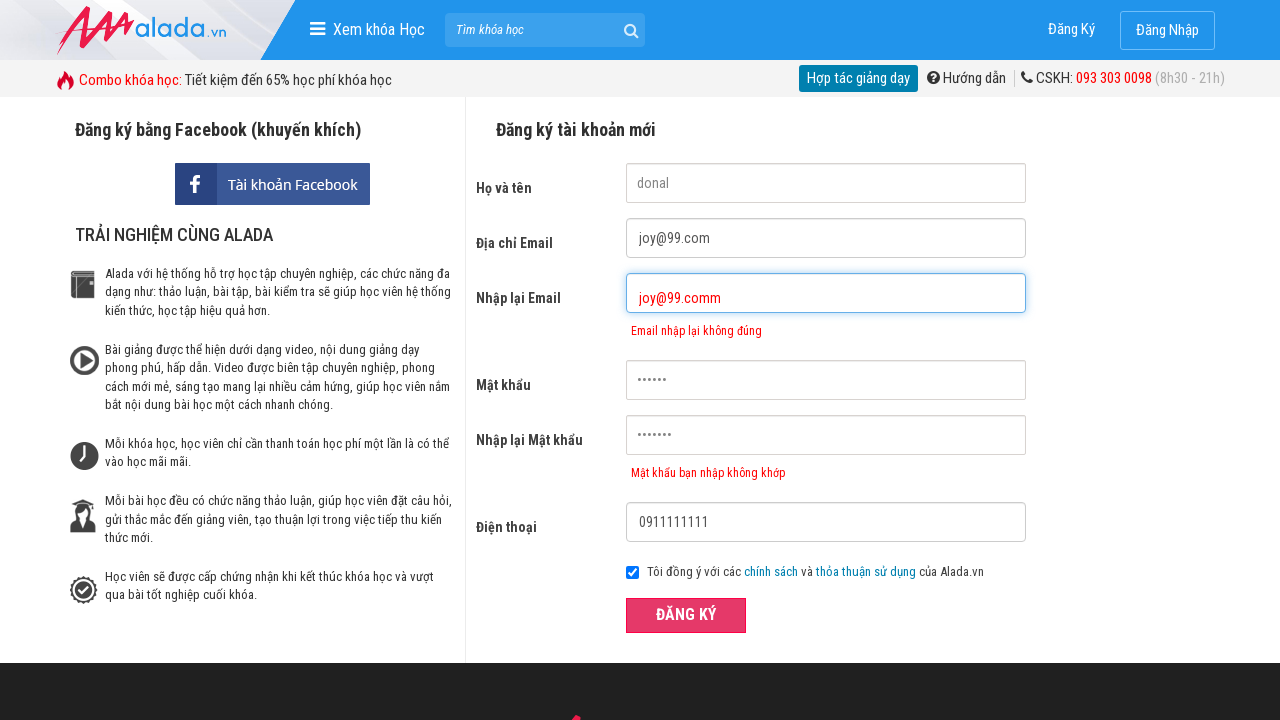